Tests e-commerce shopping flow by adding specific grocery items (Brocolli, Beetroot, Cucumber, Carrot) to cart, proceeding to checkout, and applying a promo code.

Starting URL: https://rahulshettyacademy.com/seleniumPractise/

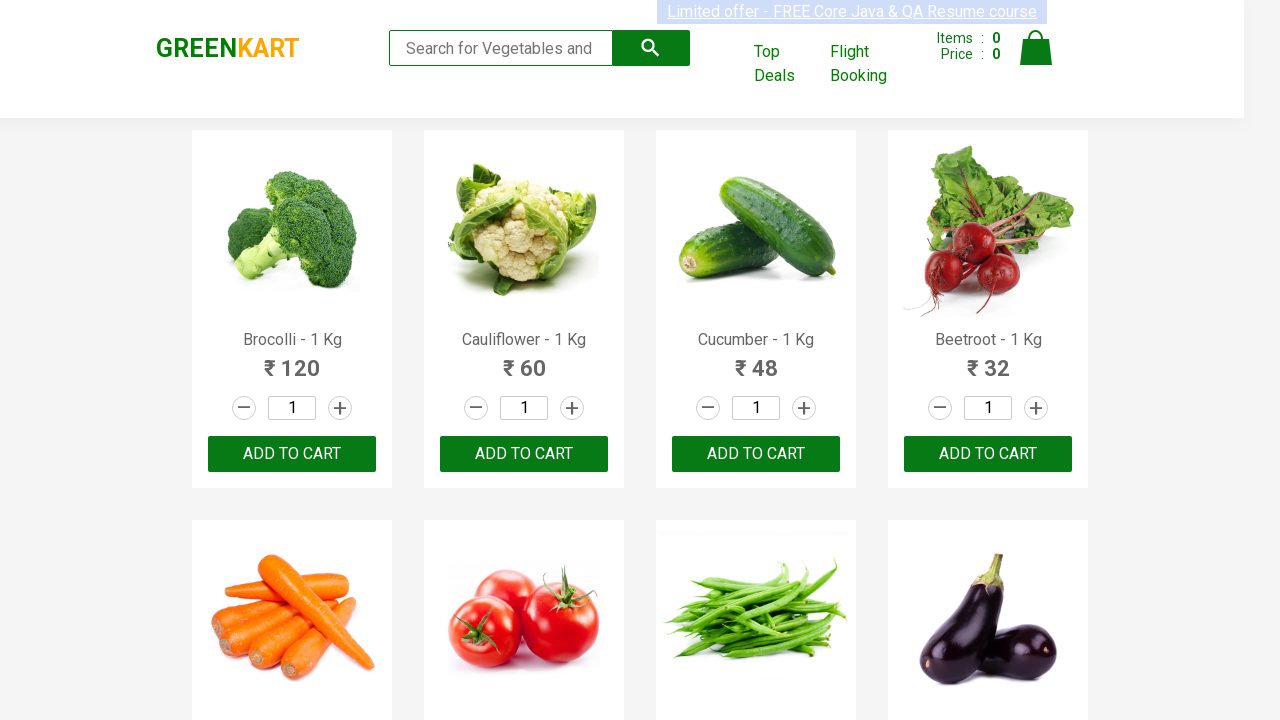

Waited for product names to load on the page
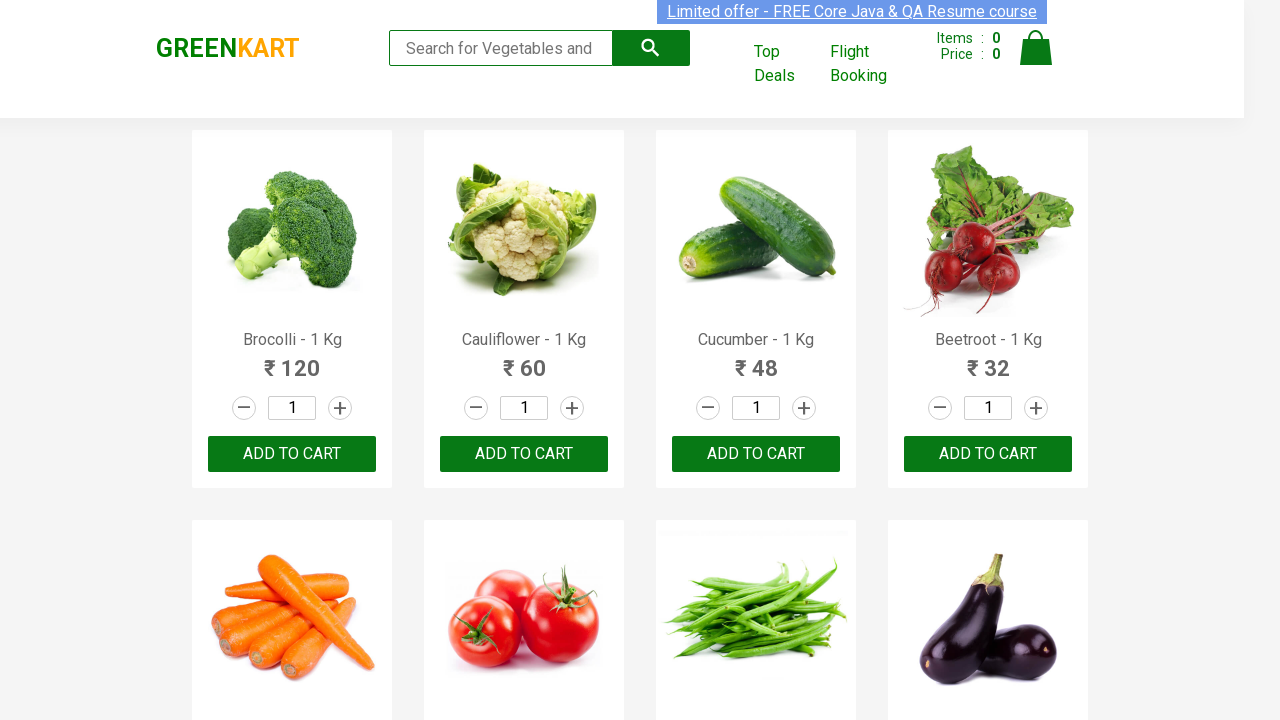

Retrieved all product elements from the page
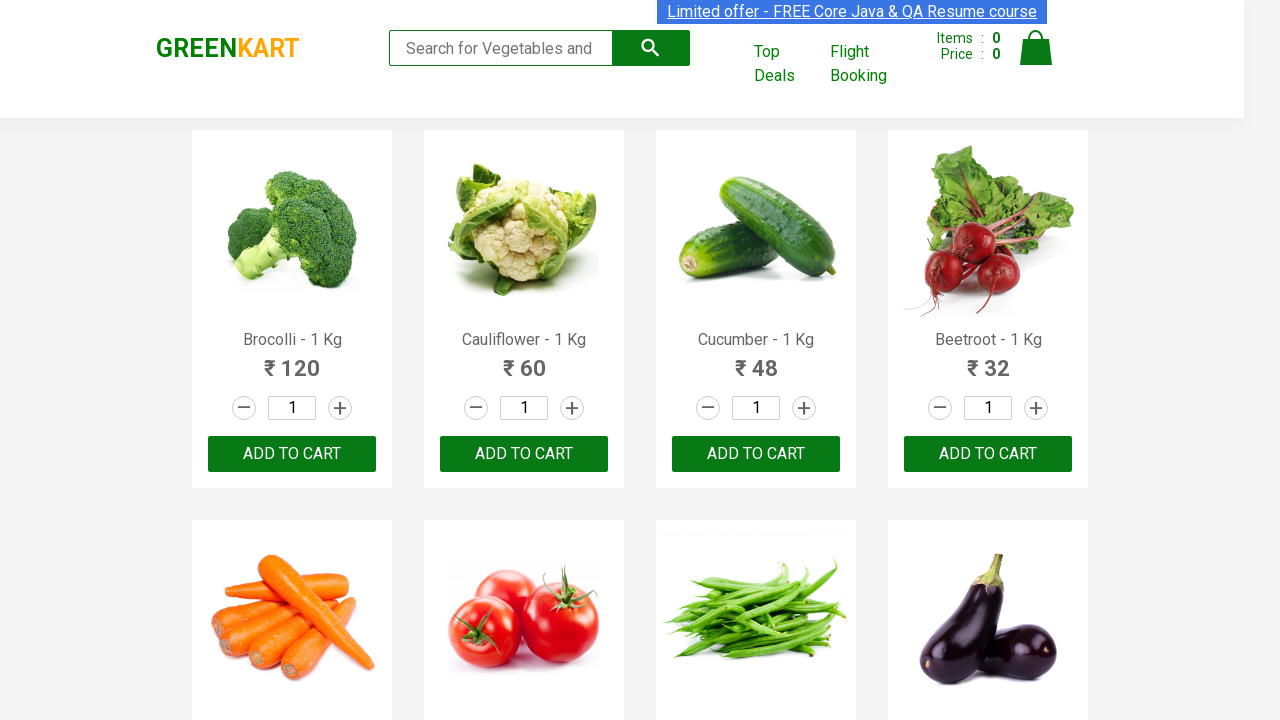

Added Brocolli to cart (1/4 items)
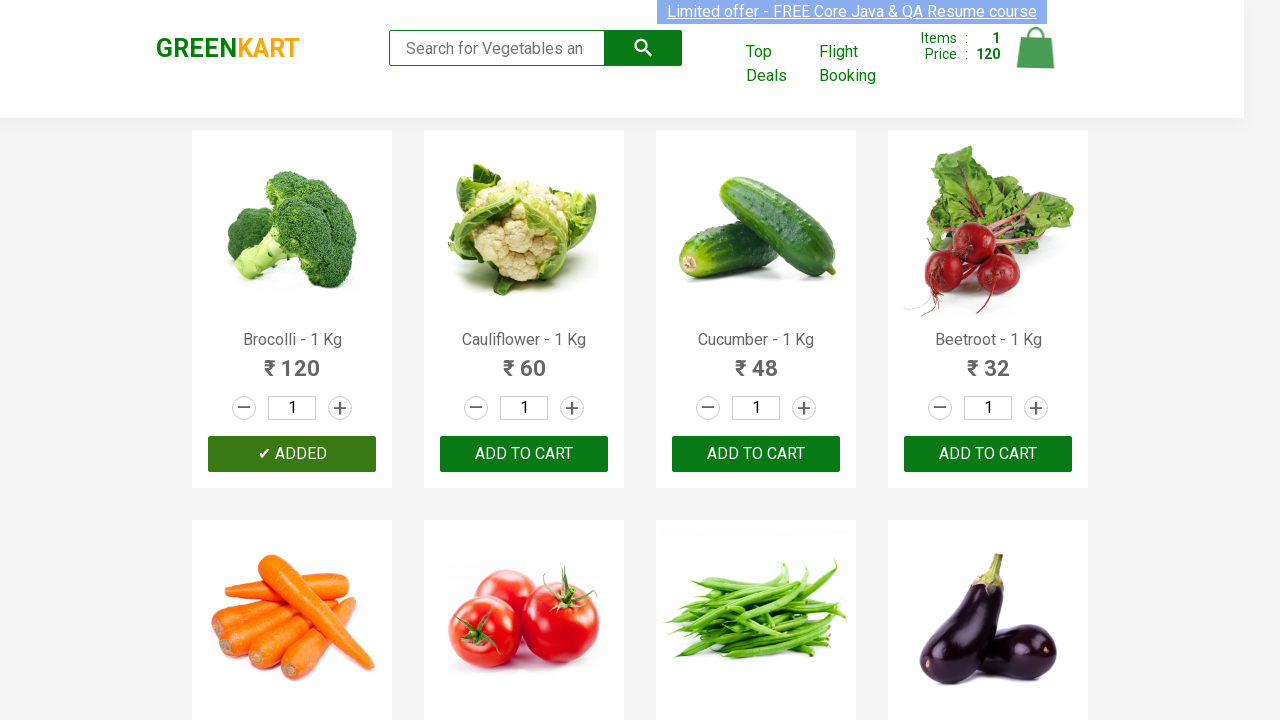

Added Cucumber to cart (2/4 items)
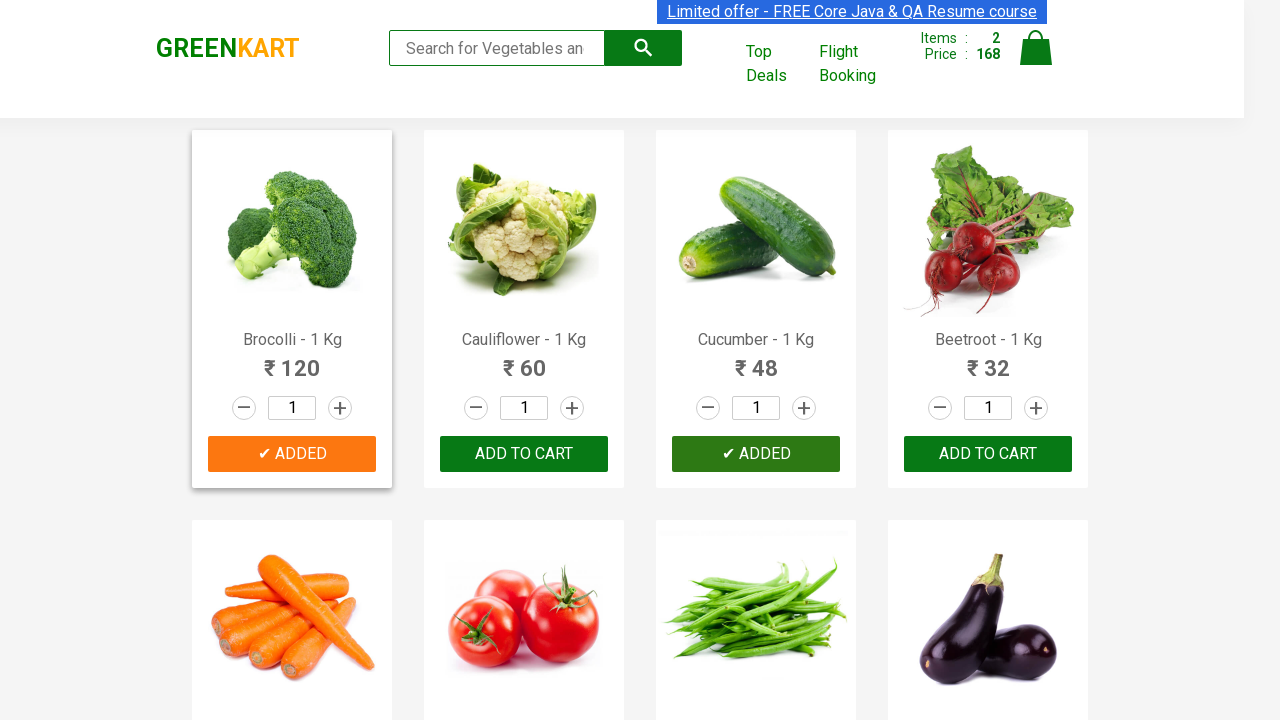

Added Beetroot to cart (3/4 items)
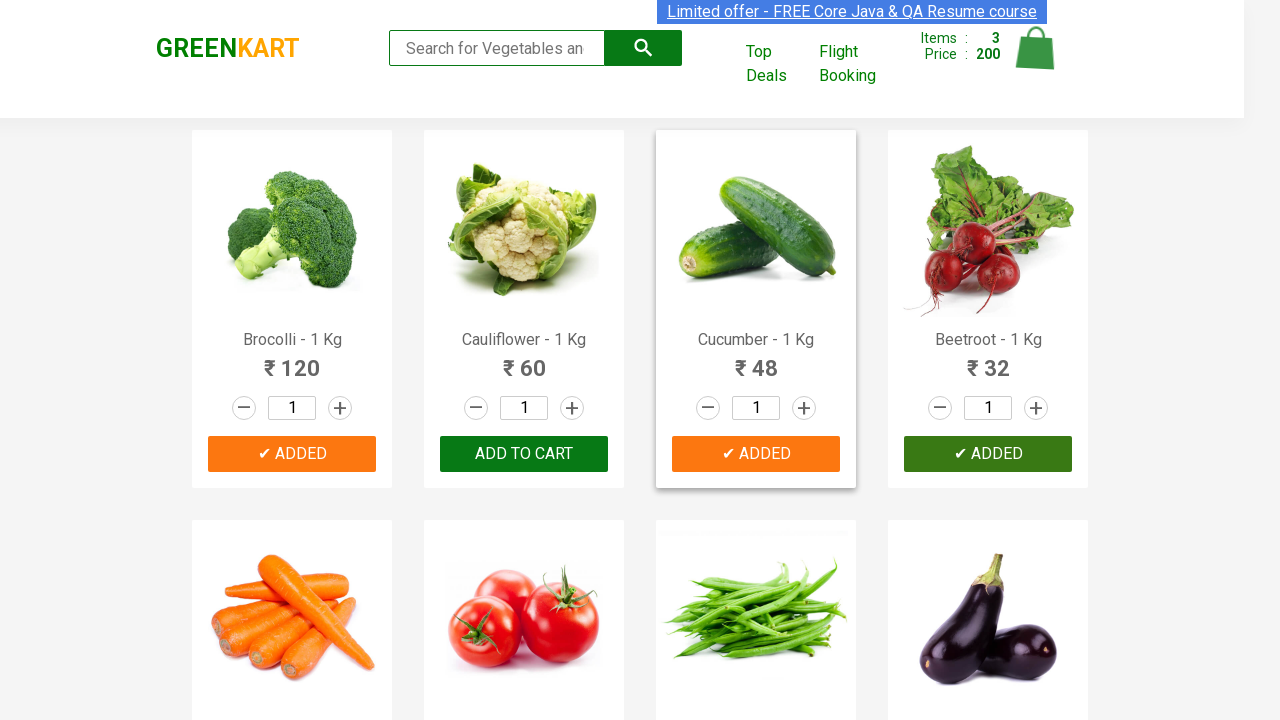

Added Carrot to cart (4/4 items)
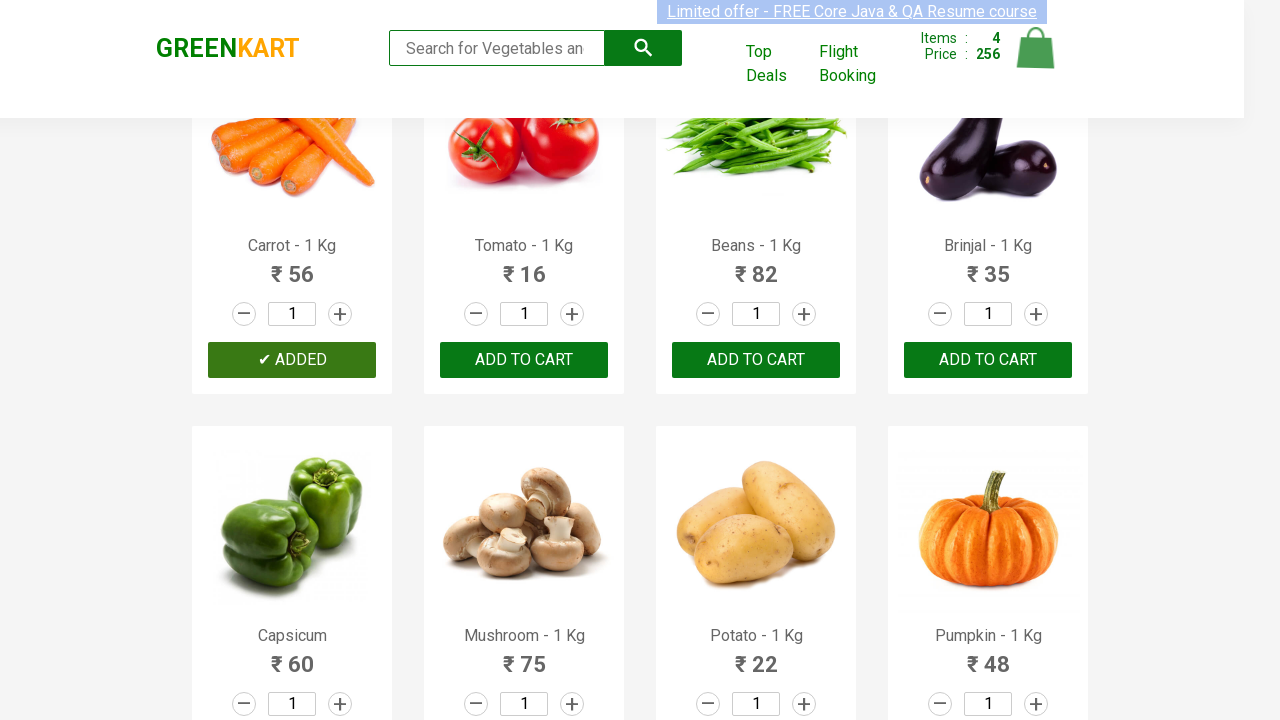

Clicked on the Cart icon to view cart contents at (1036, 48) on img[alt='Cart']
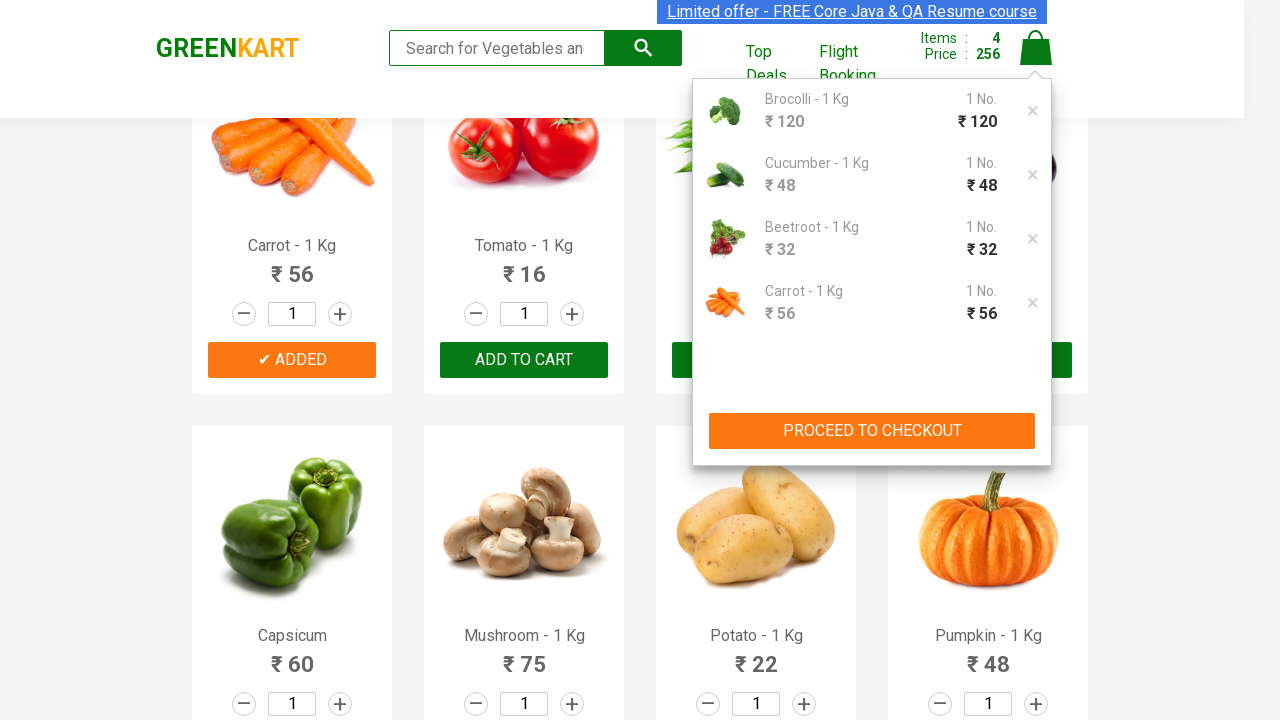

Clicked PROCEED TO CHECKOUT button at (872, 431) on xpath=//button[text()='PROCEED TO CHECKOUT']
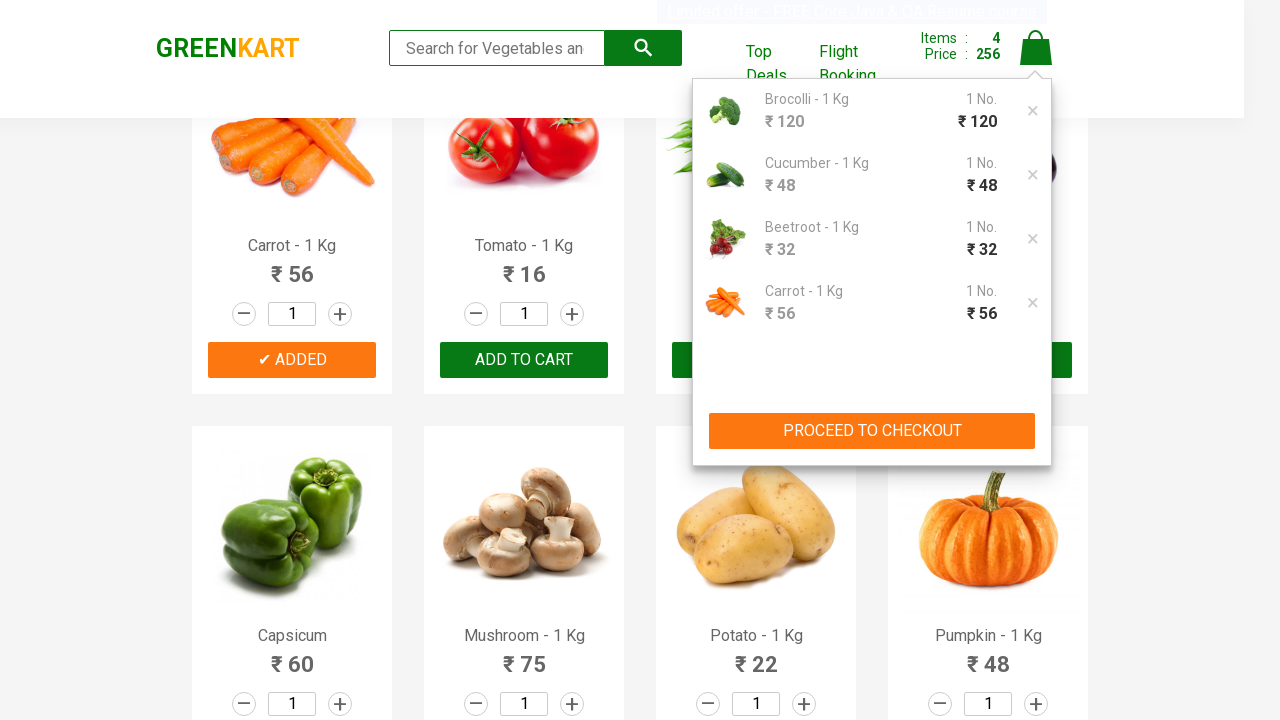

Entered promo code 'rahulshettyacademy' into the promo code field on input.promoCode
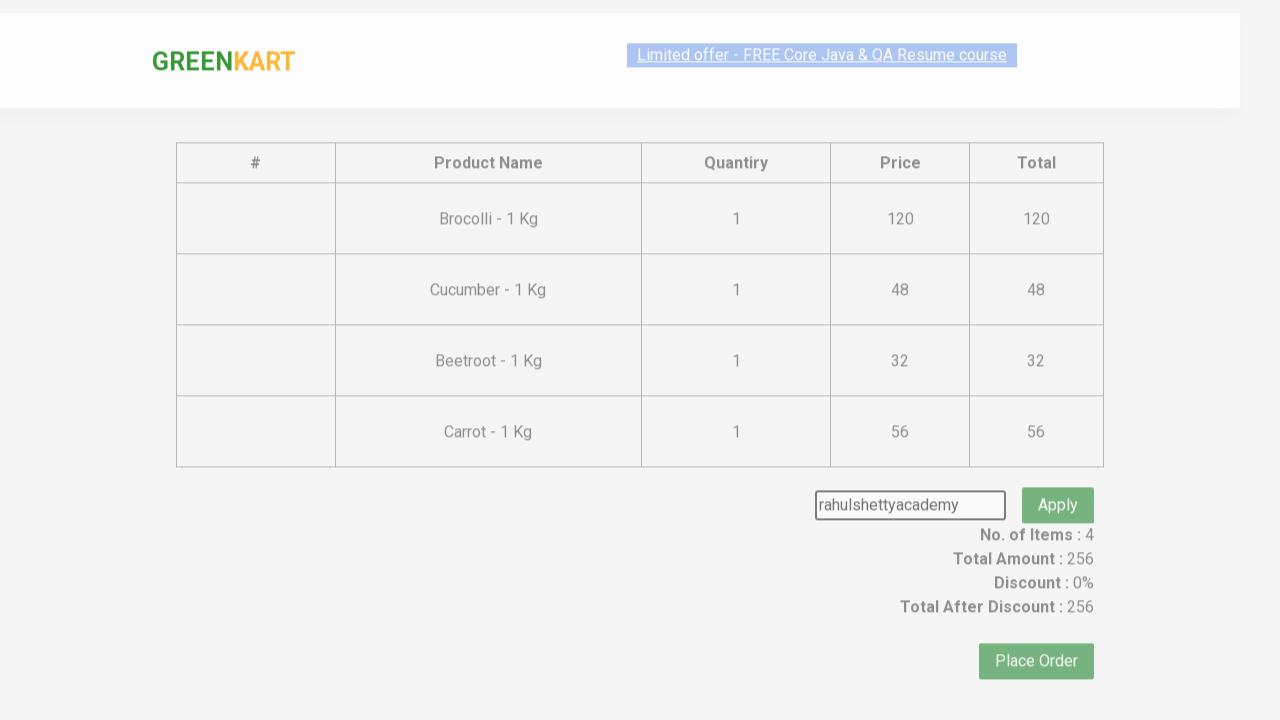

Clicked the Apply promo button at (1058, 477) on button.promoBtn
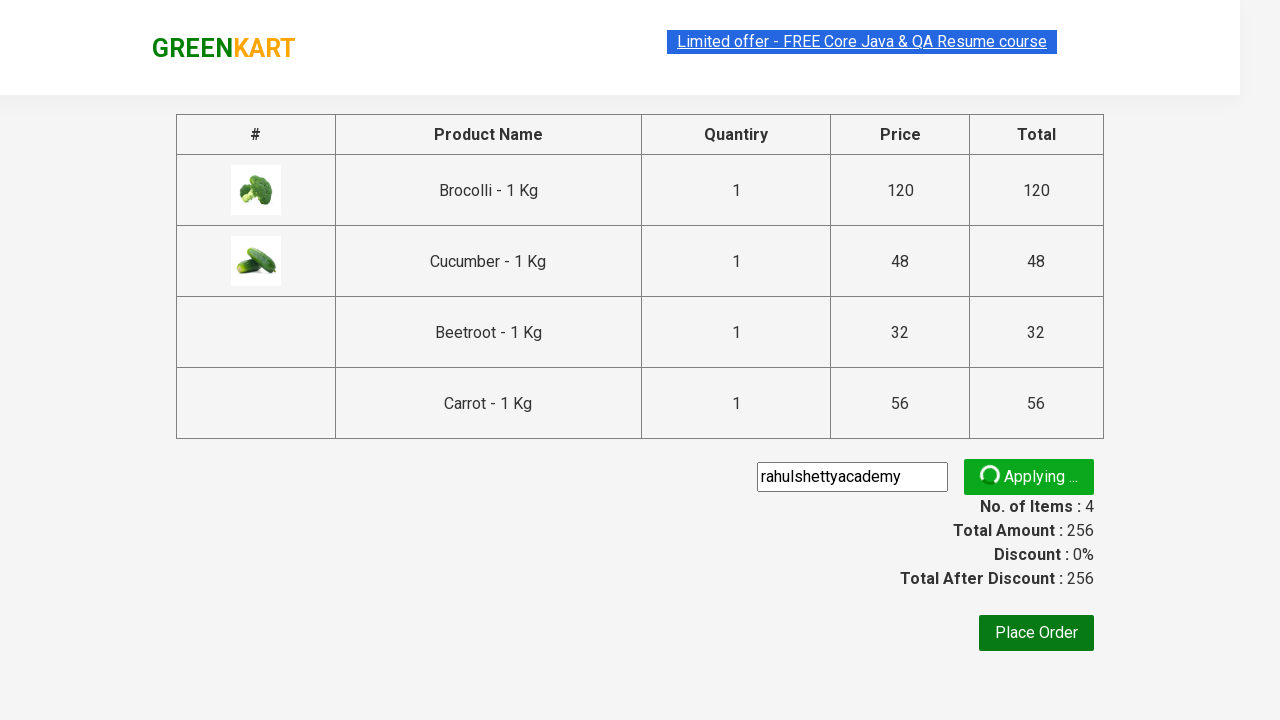

Promo code was applied and promo info appeared
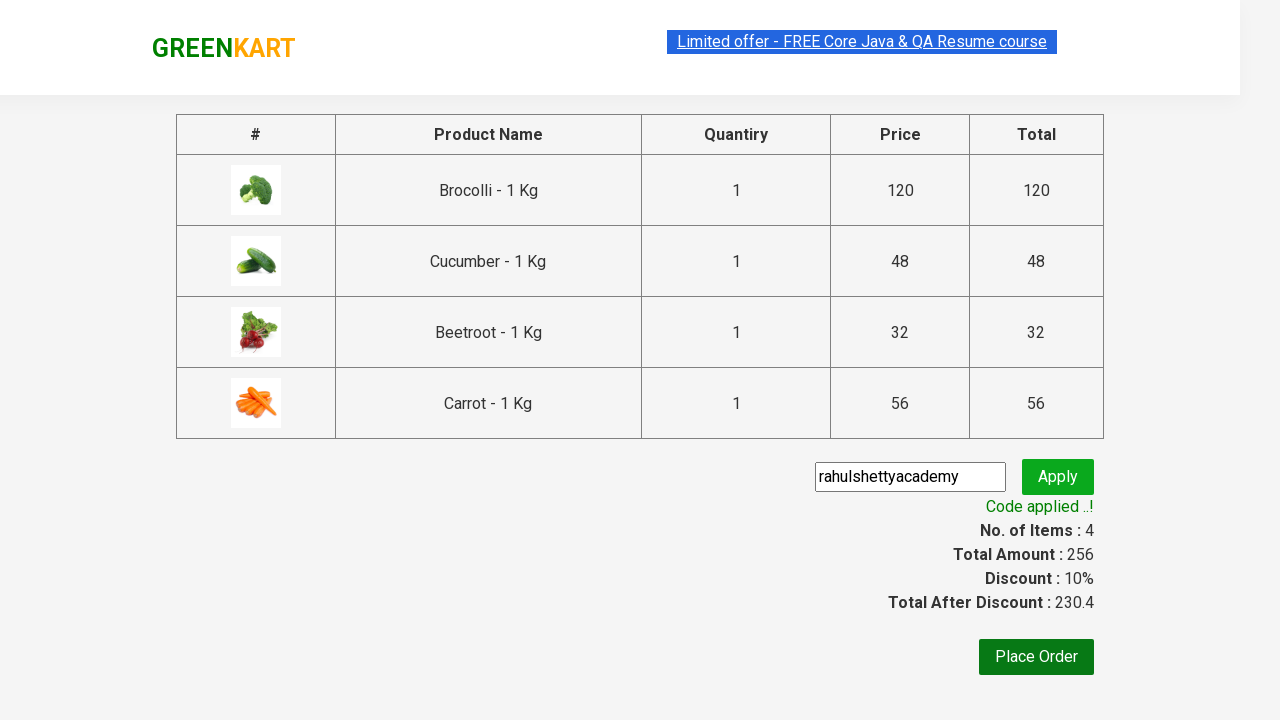

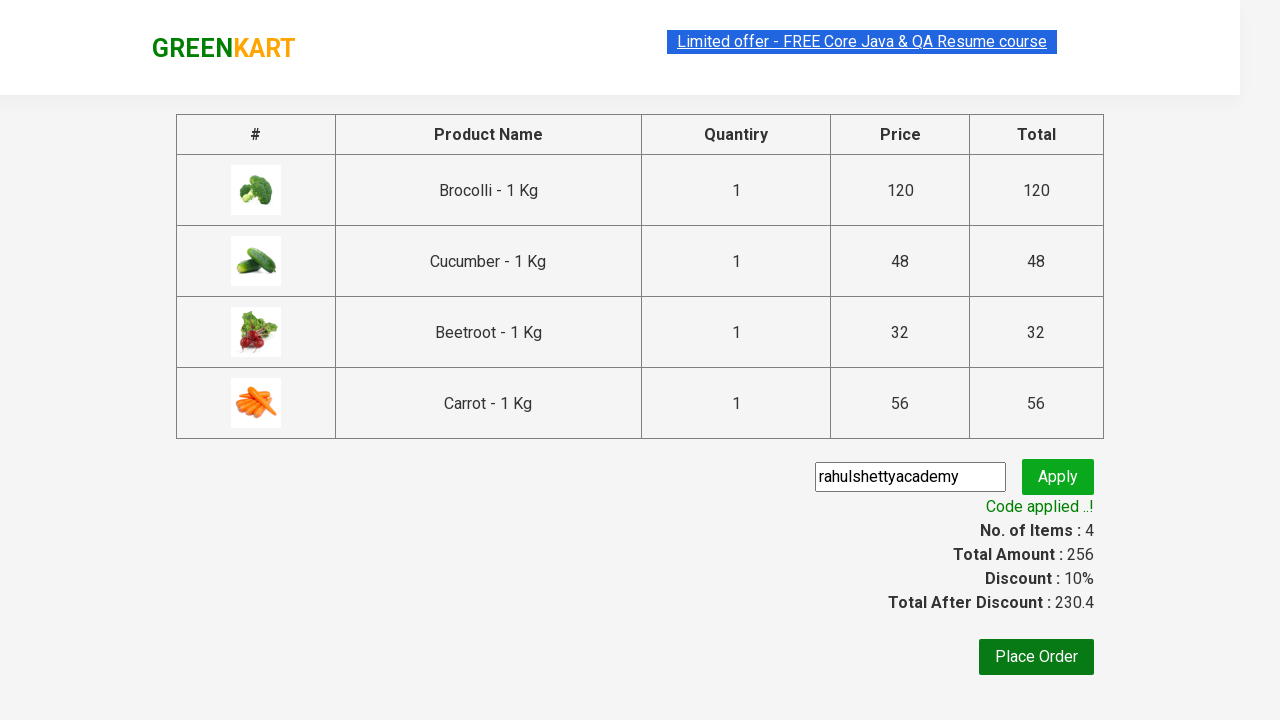